Tests adding a todo item by filling the input field, submitting it, and marking it as done

Starting URL: https://web-demo.qahive.com/todo-list

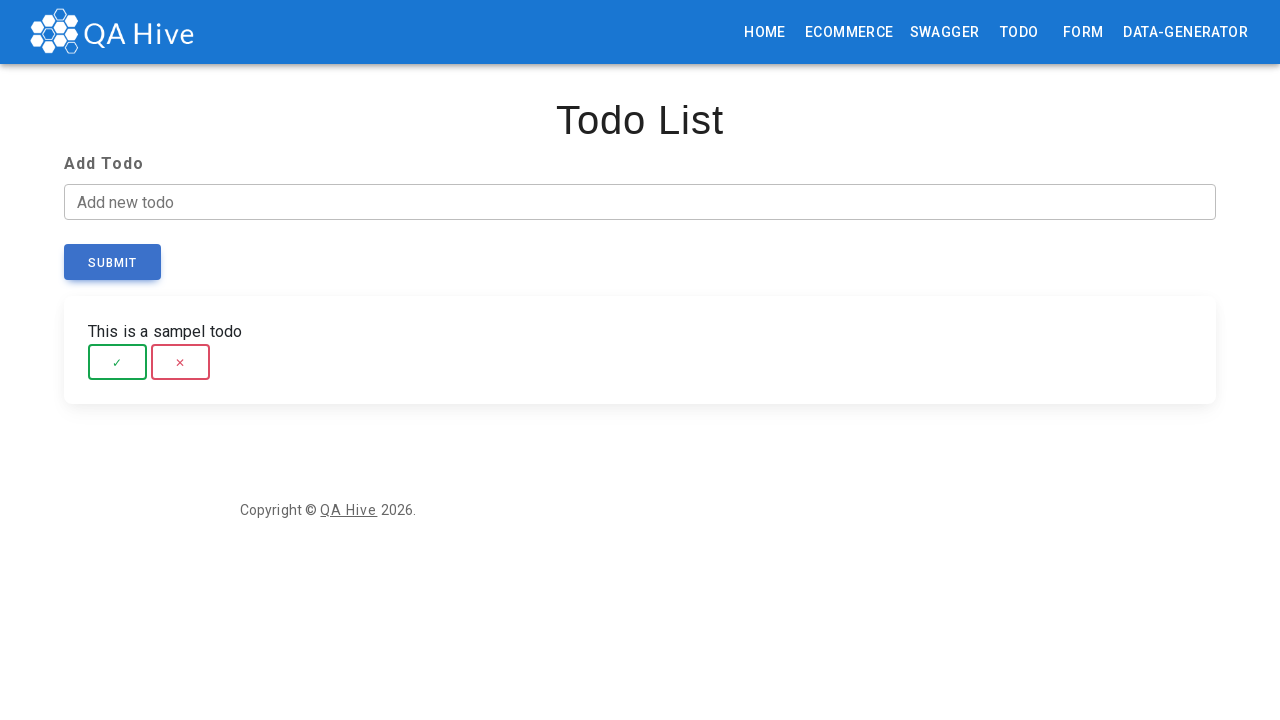

Clicked mark remove button at (181, 362) on [data-testid='markRemove']
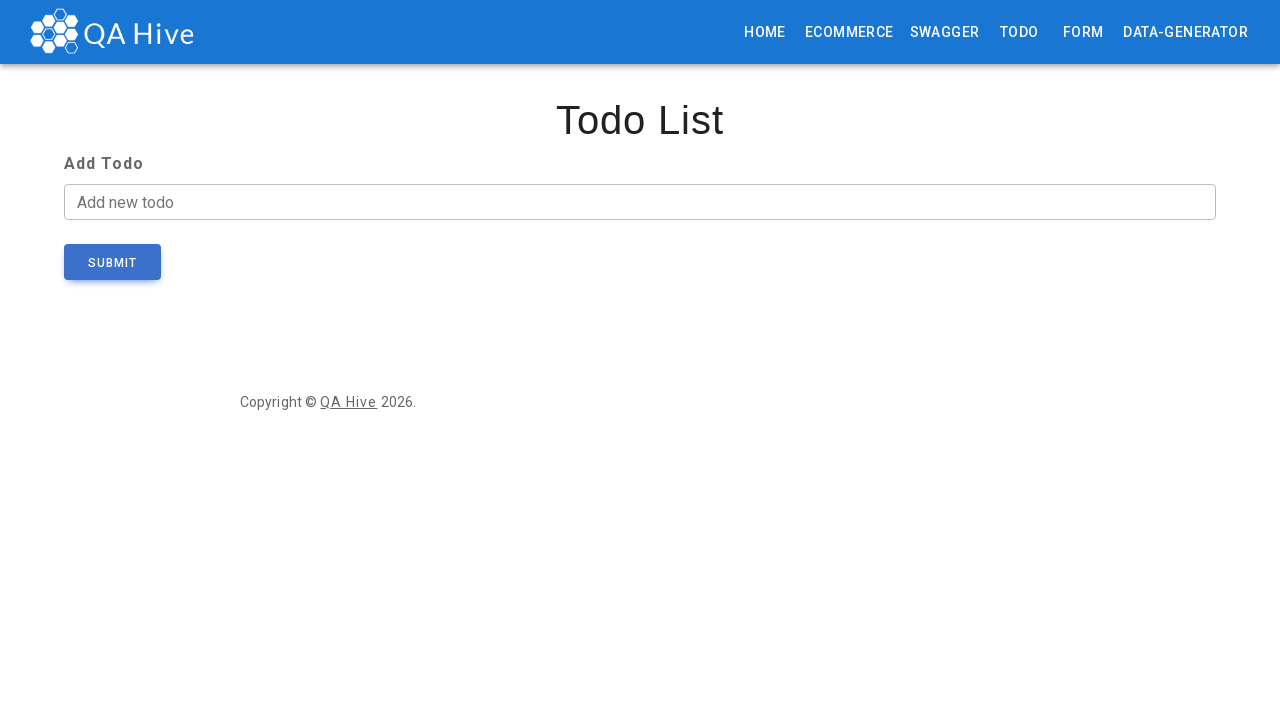

Clicked on the todo input field at (640, 202) on [data-testid='inputTodo']
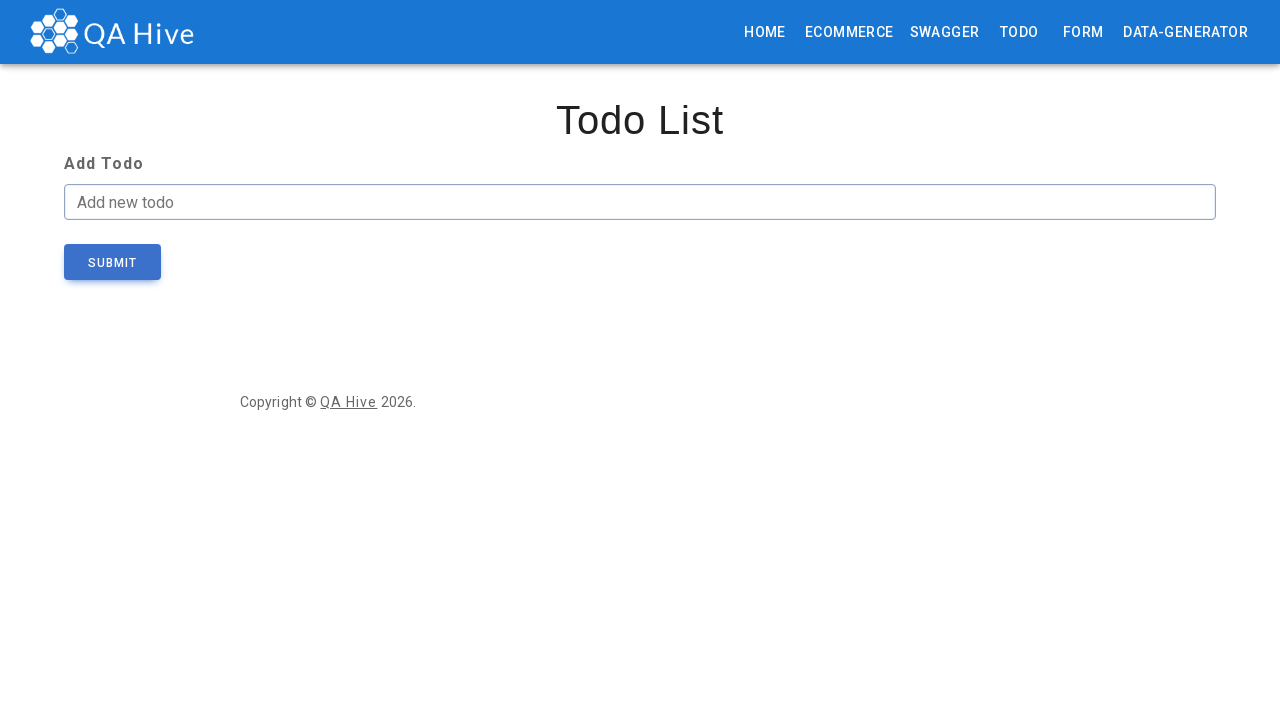

Filled input field with todo item 'Learn Playwright 101' on [data-testid='inputTodo']
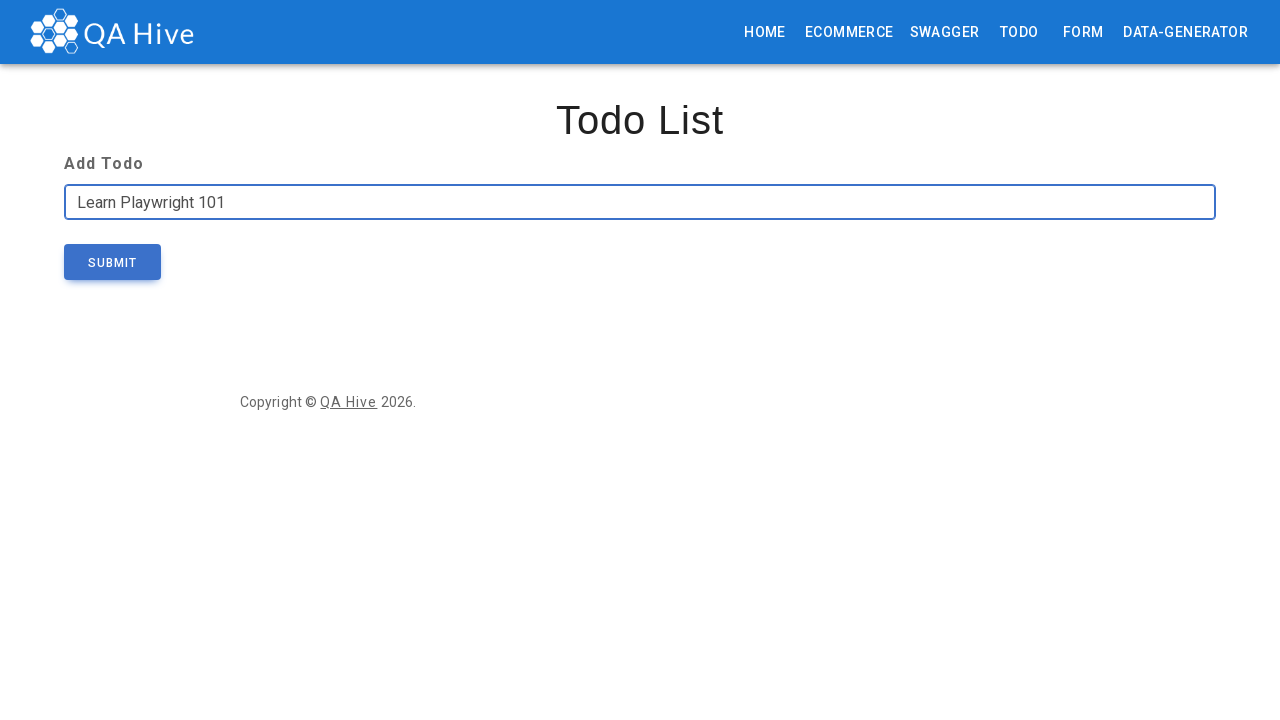

Submitted the todo item at (112, 262) on [data-testid='submitTodo']
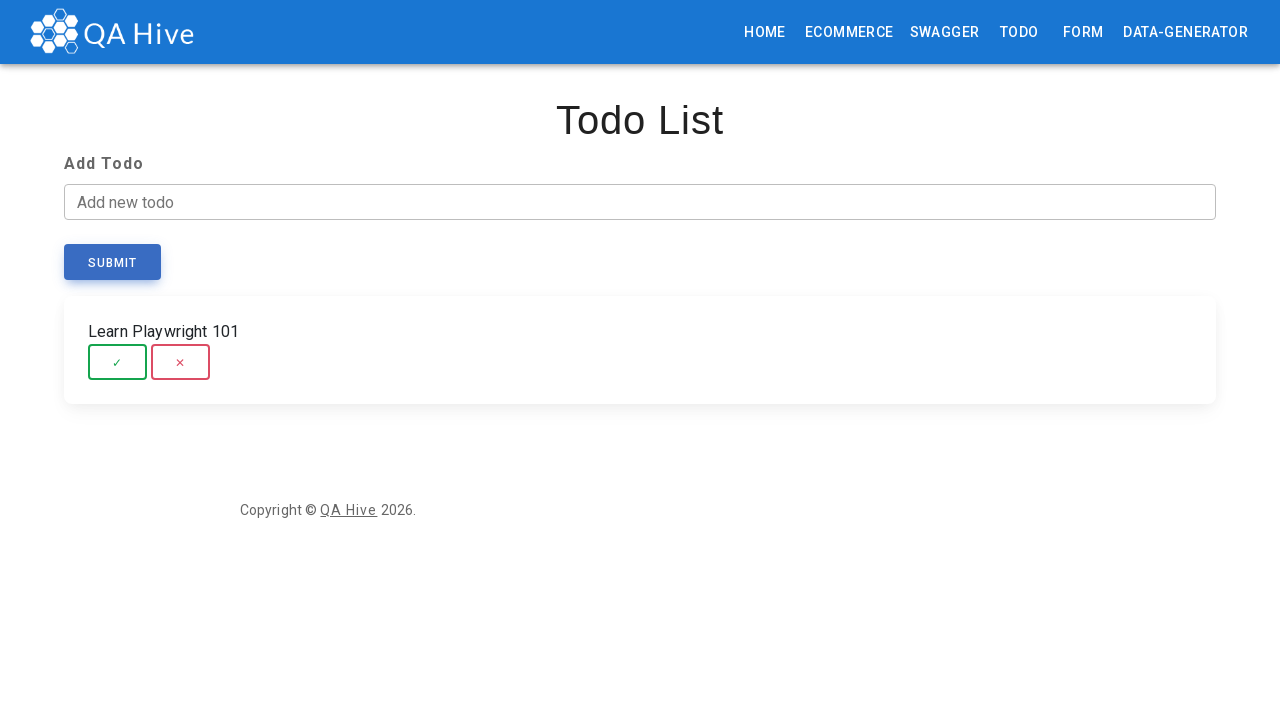

Marked the todo item as done at (118, 362) on [data-testid='markDone']
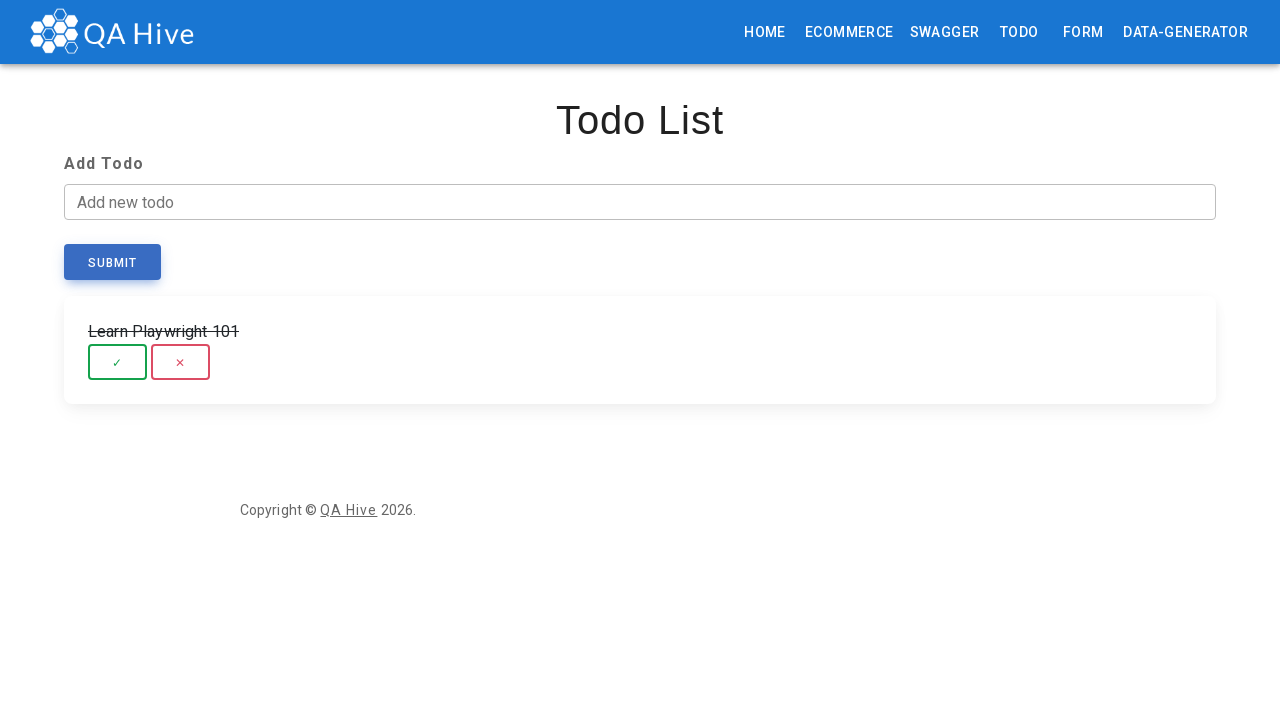

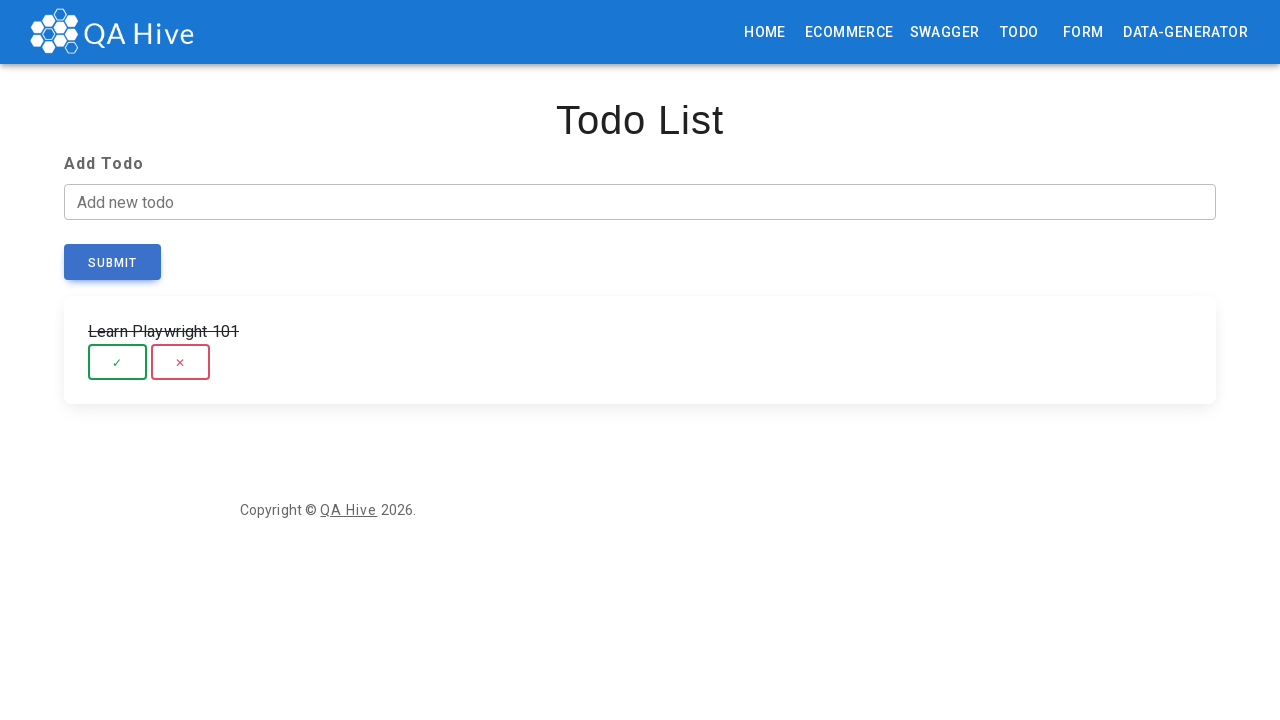